Tests product search functionality by entering a search term and verifying results appear

Starting URL: https://by.wildberries.ru/

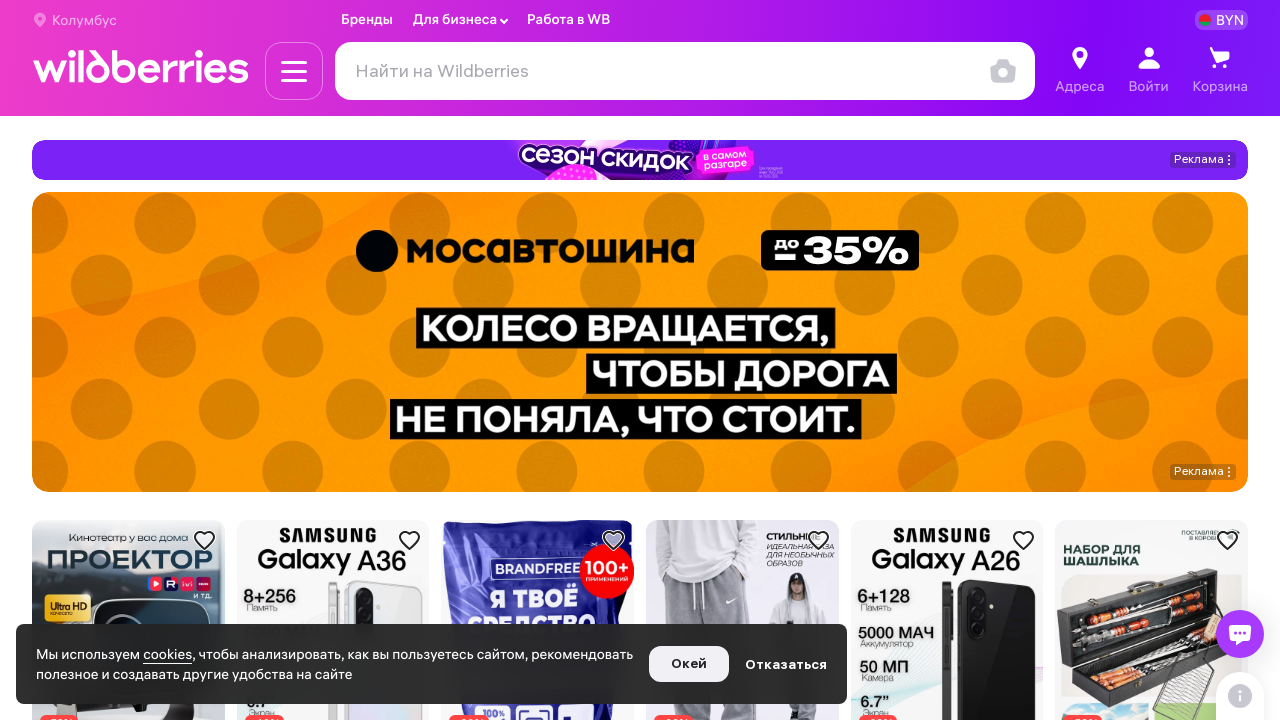

Clicked on search field at (685, 71) on input[id='searchInput']
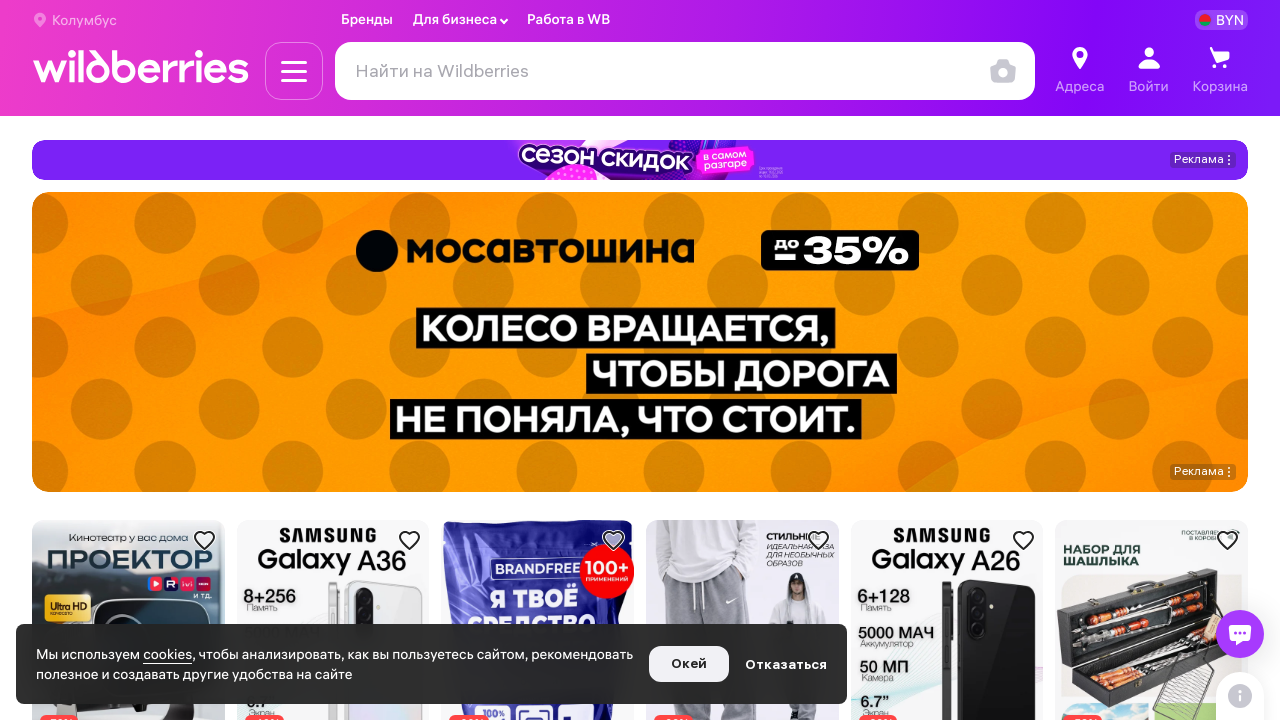

Filled search field with 'Новогодний подарок' on input[id='searchInput']
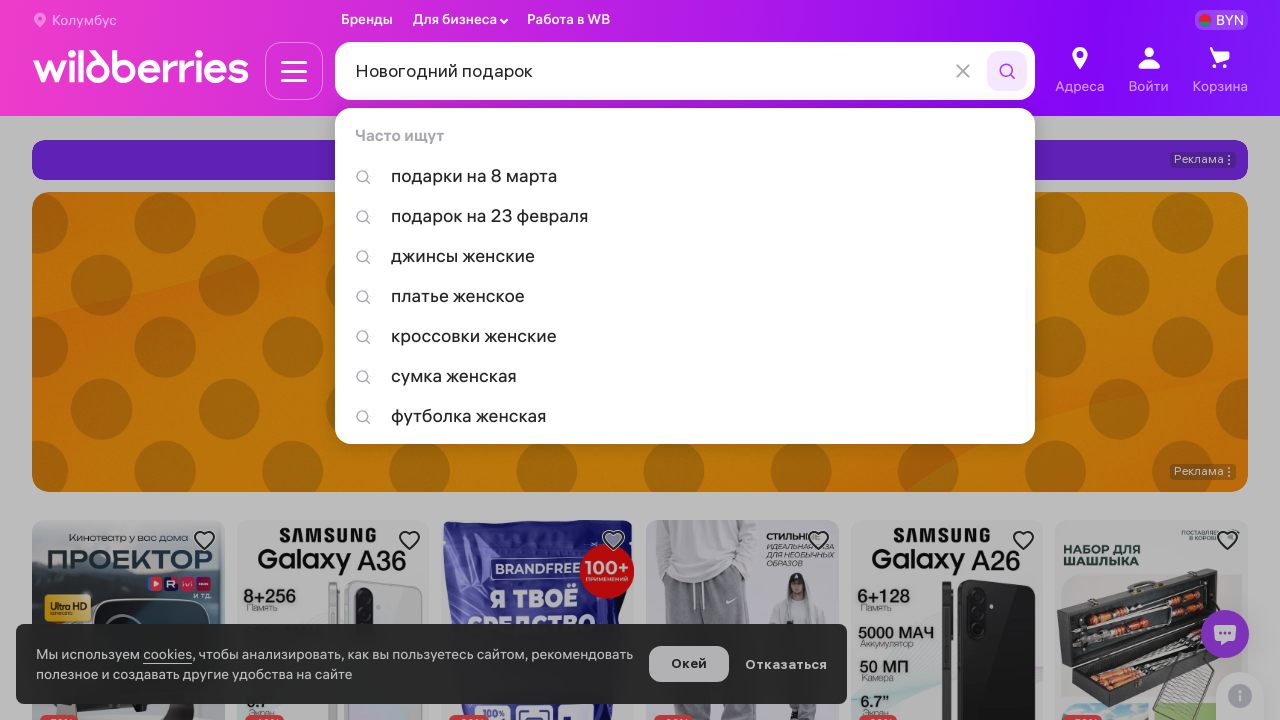

Clicked search button to submit query at (1007, 71) on button#applySearchBtn
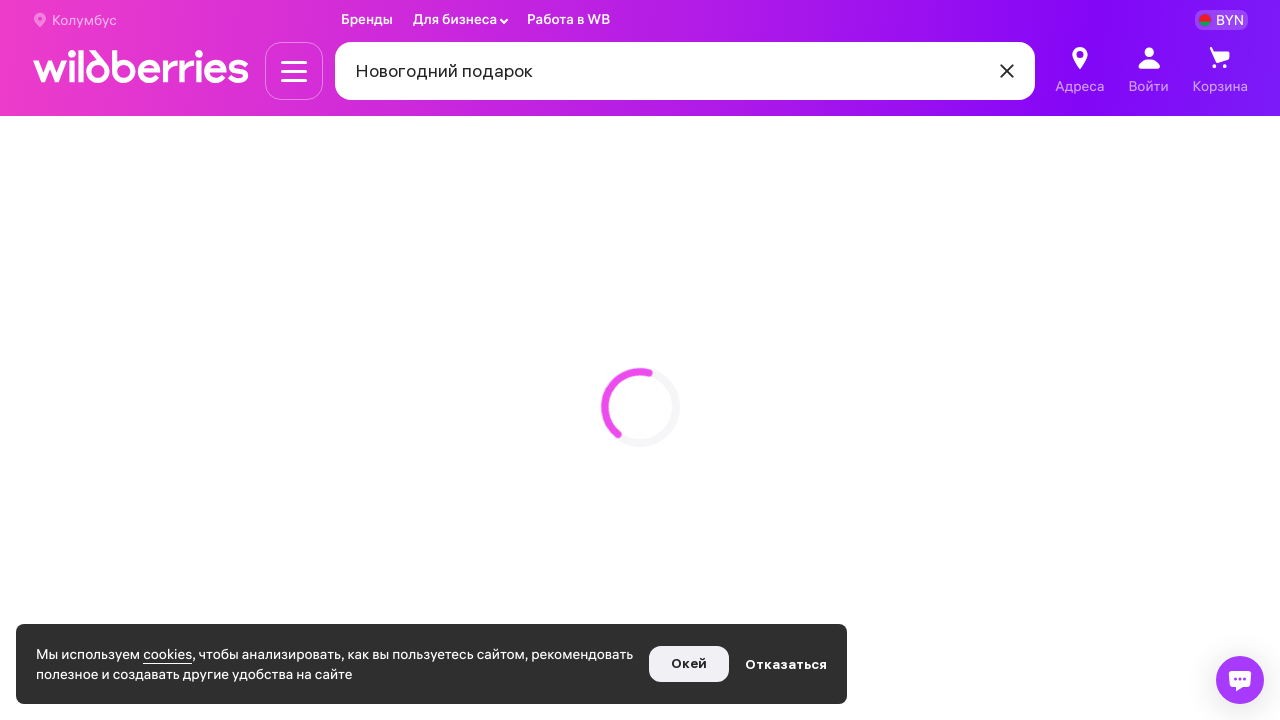

Product search results loaded successfully
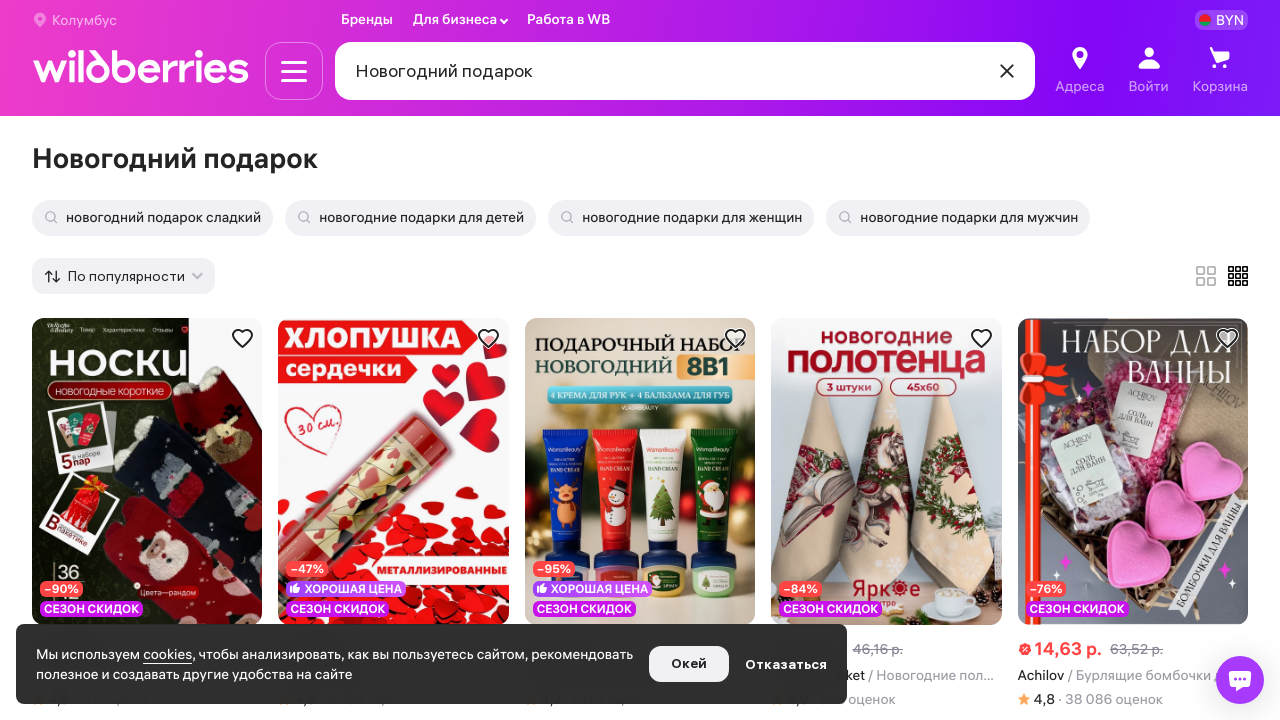

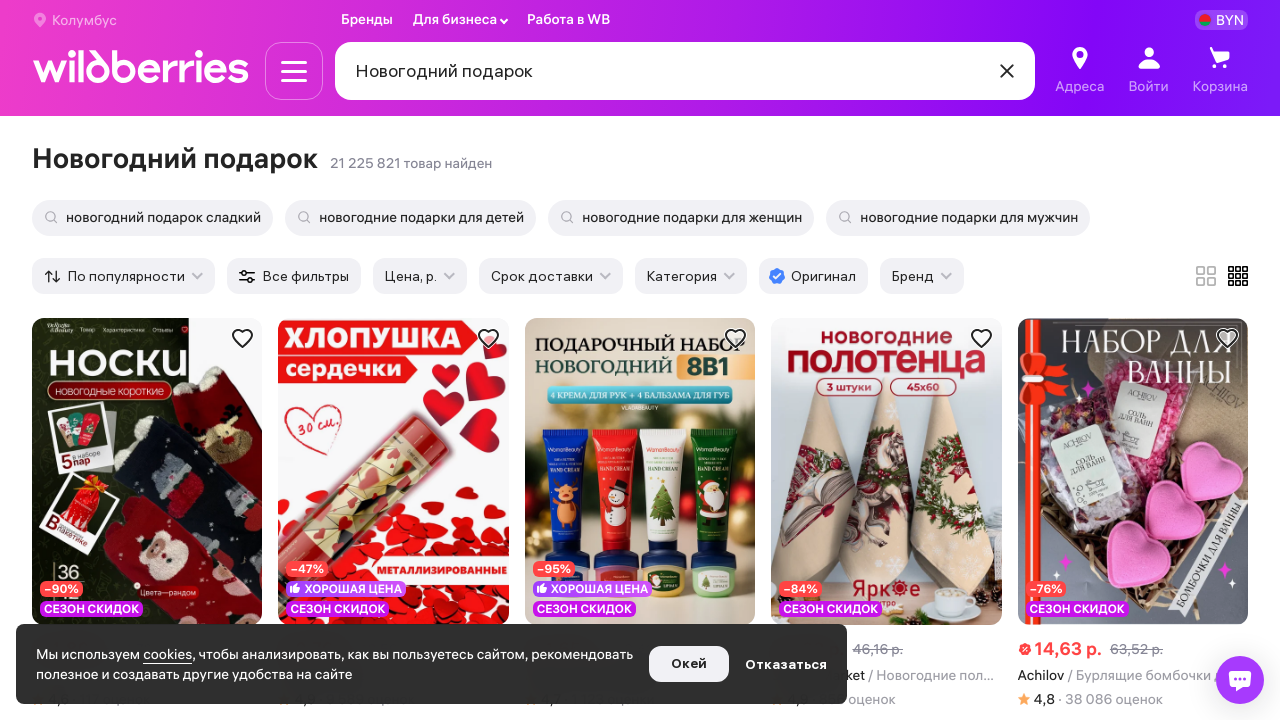